Navigates to the Articles page and verifies each article preview contains a publication date.

Starting URL: https://wearecommunity.io/articles

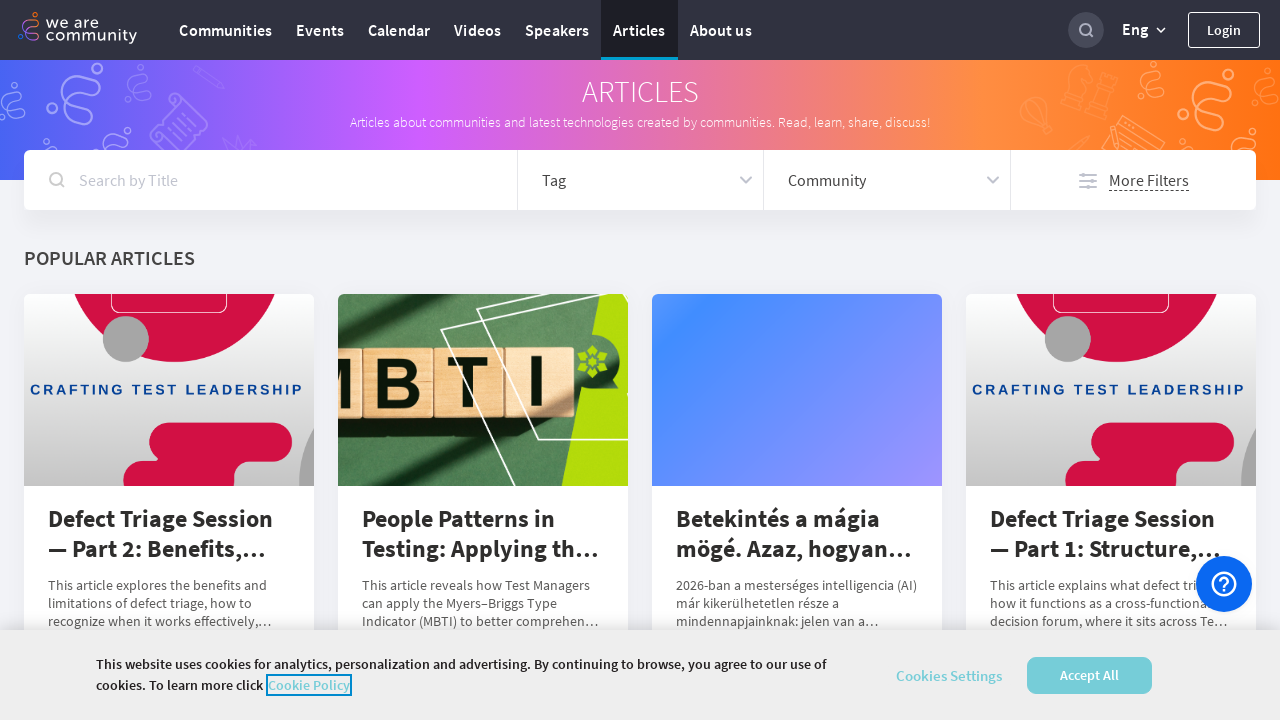

Navigated to Articles page
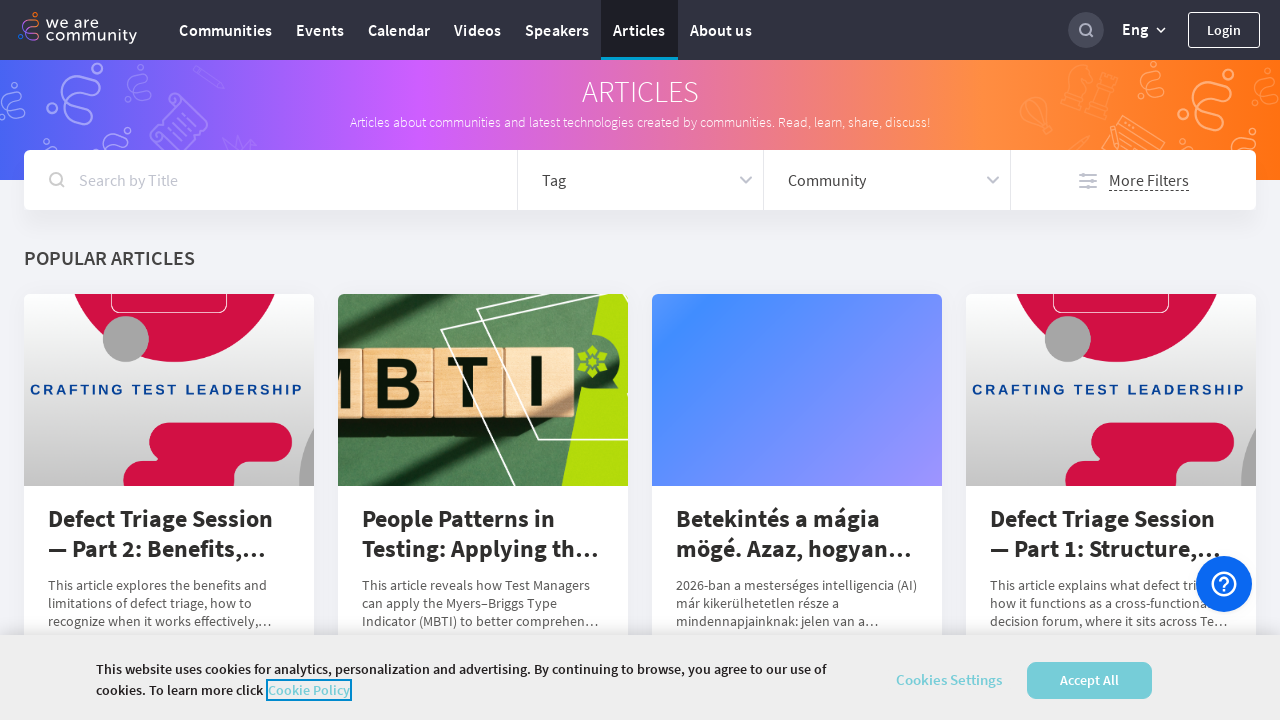

Article date elements loaded
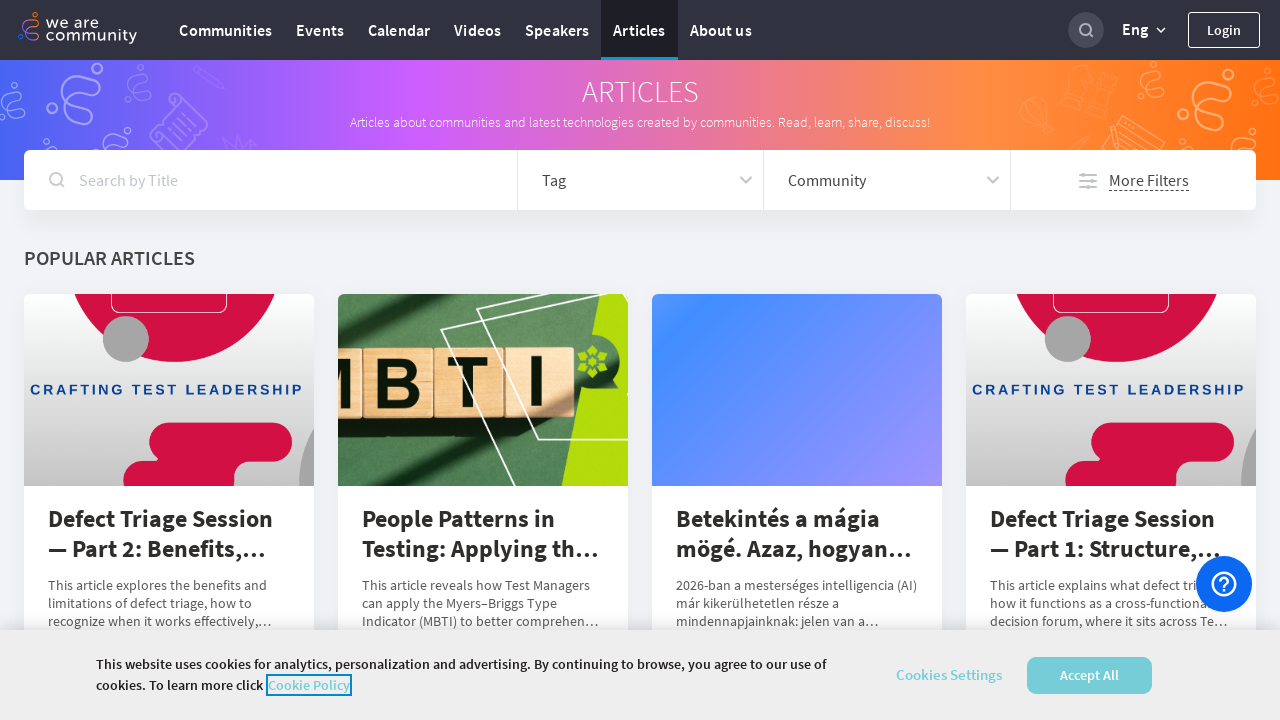

Located all article date elements
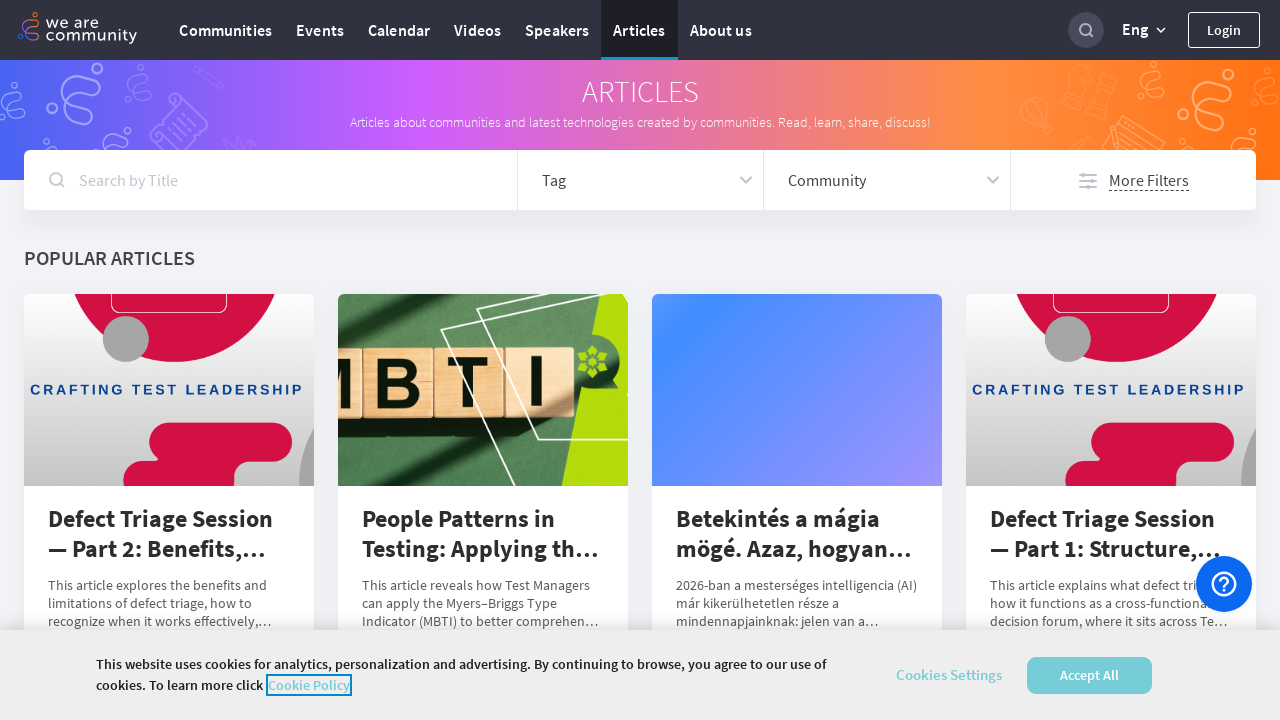

Found 11 publication dates
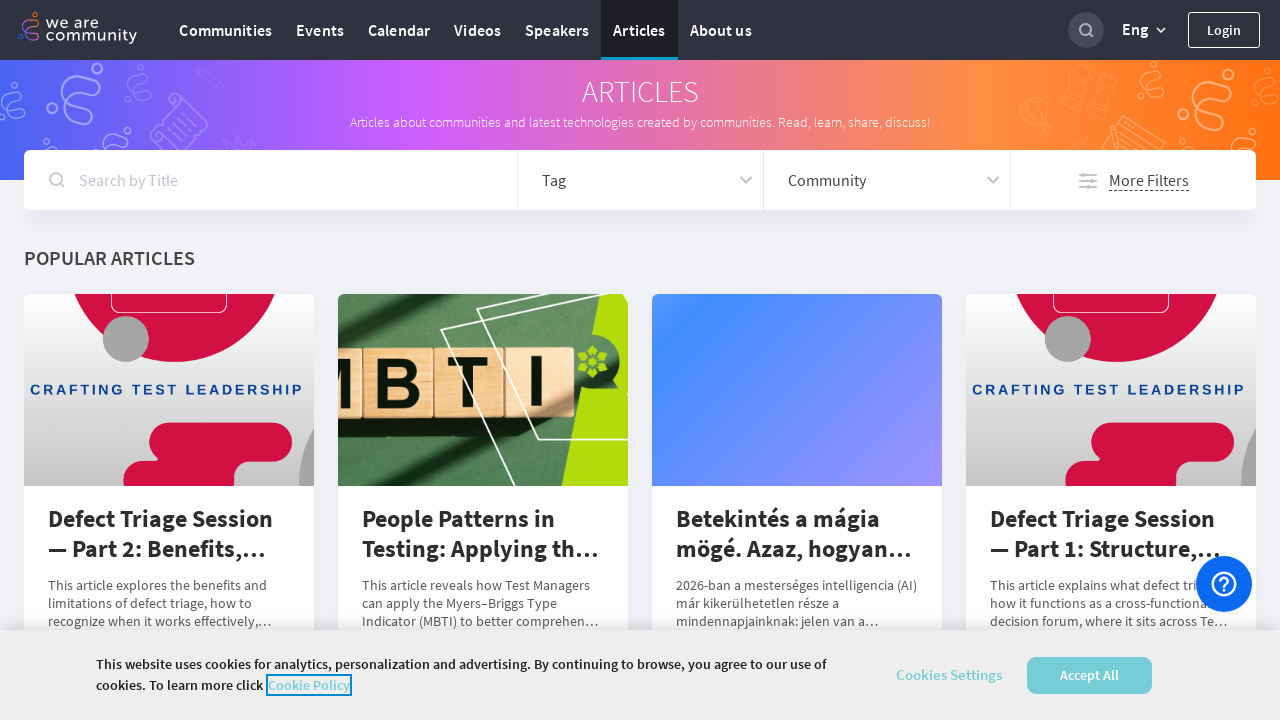

Verified that publication dates exist
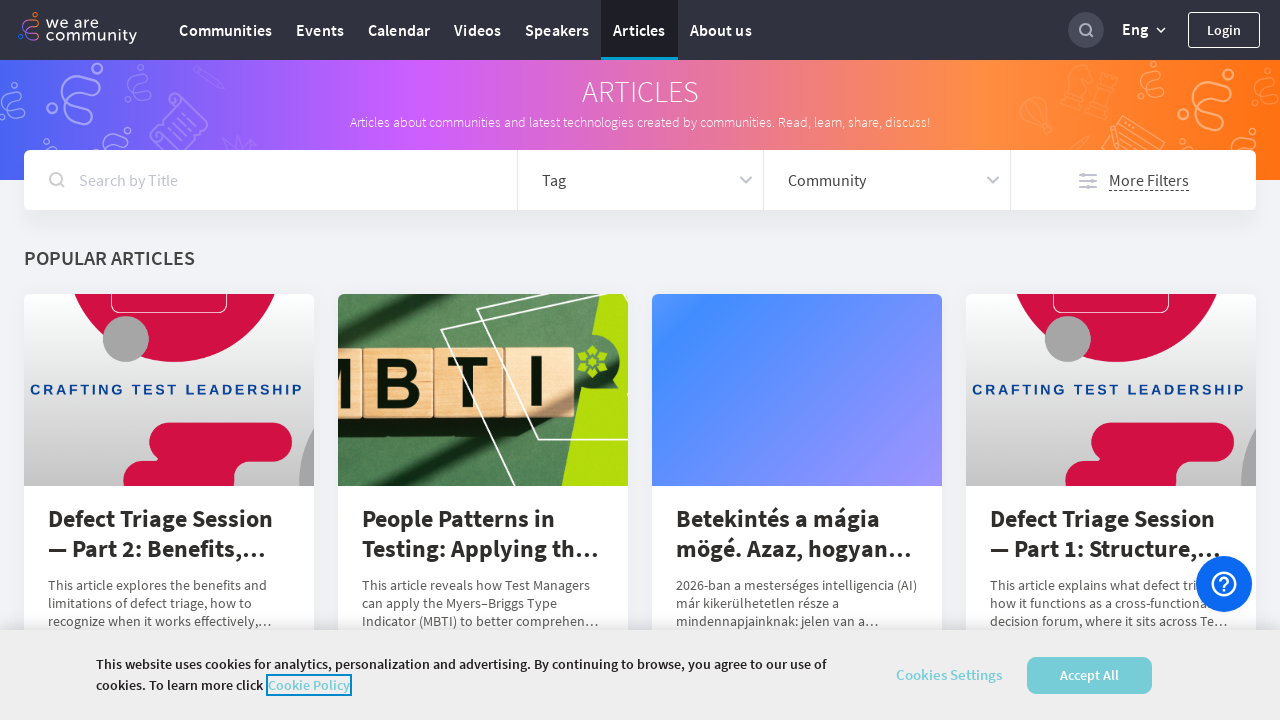

Retrieved publication date text from article 1: 'February 17, 2026'
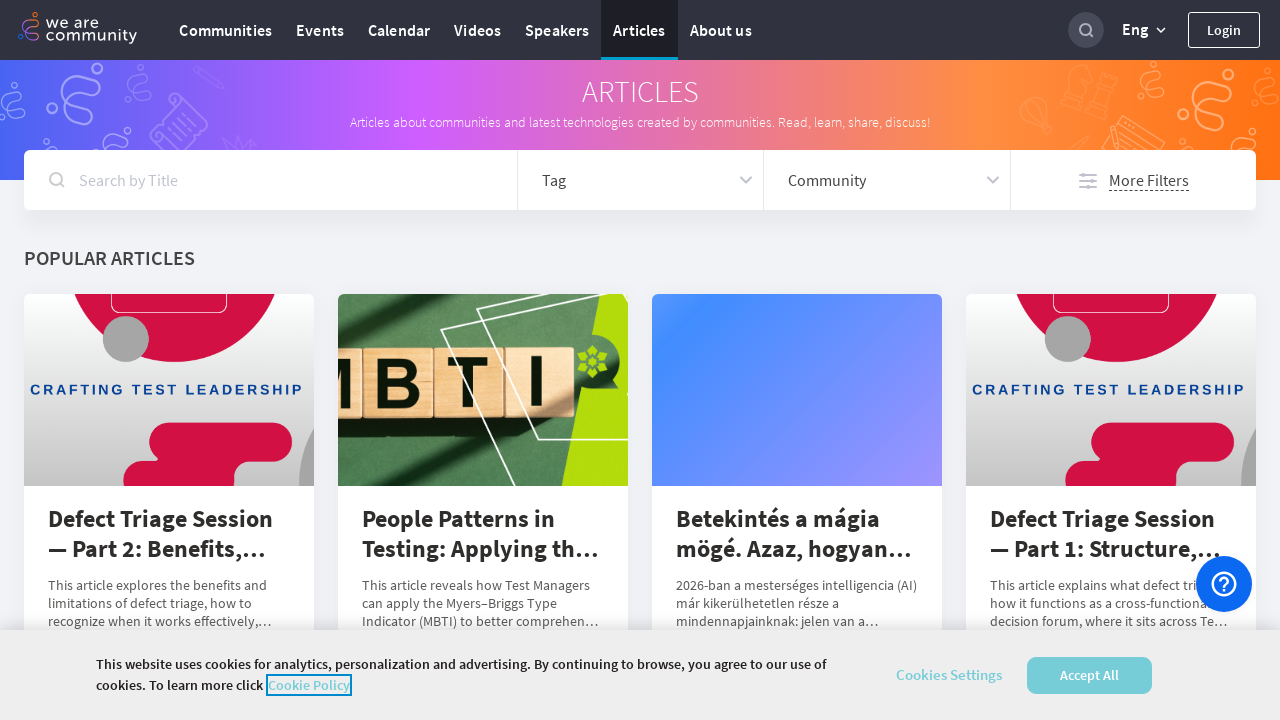

Verified publication date 1 is not empty
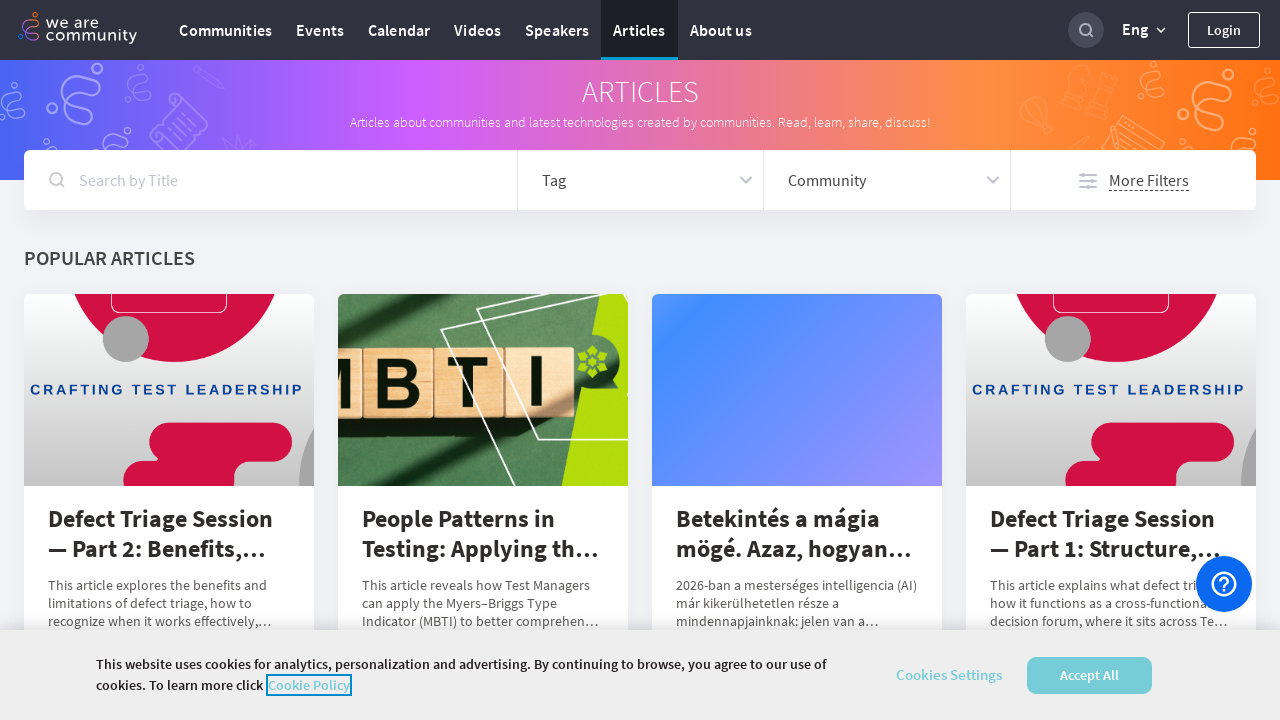

Retrieved publication date text from article 2: 'February 2, 2026'
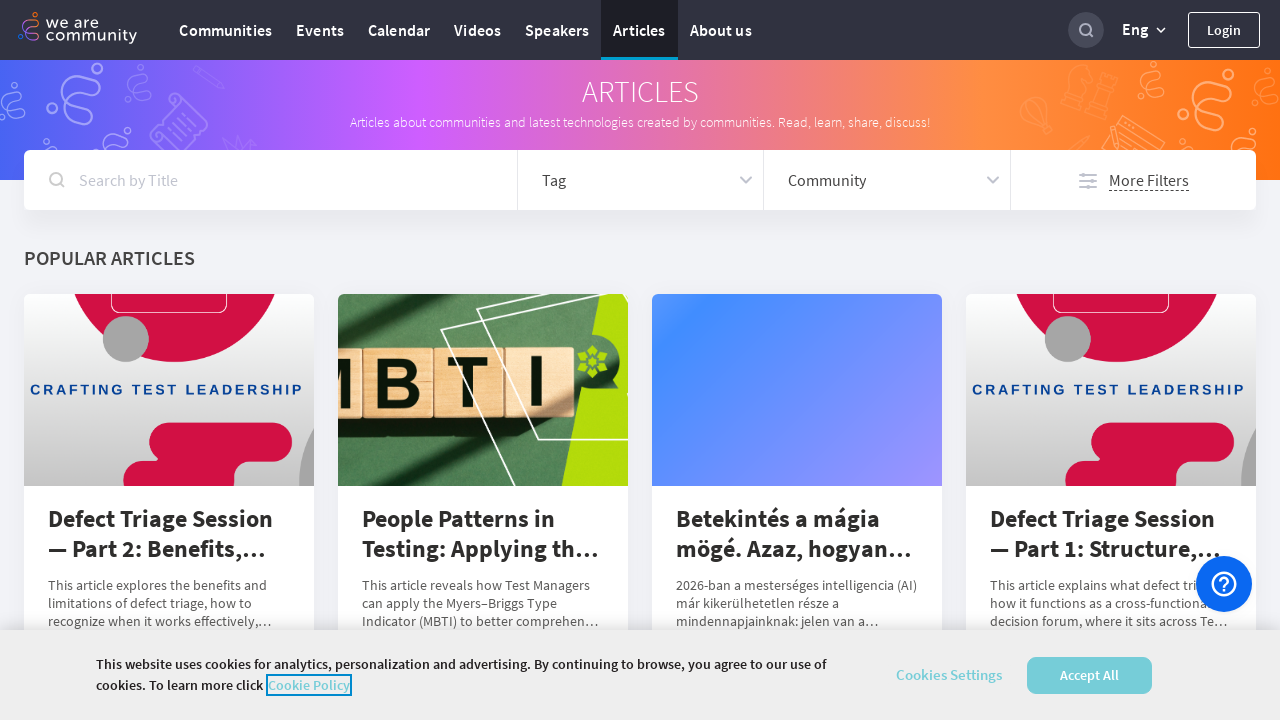

Verified publication date 2 is not empty
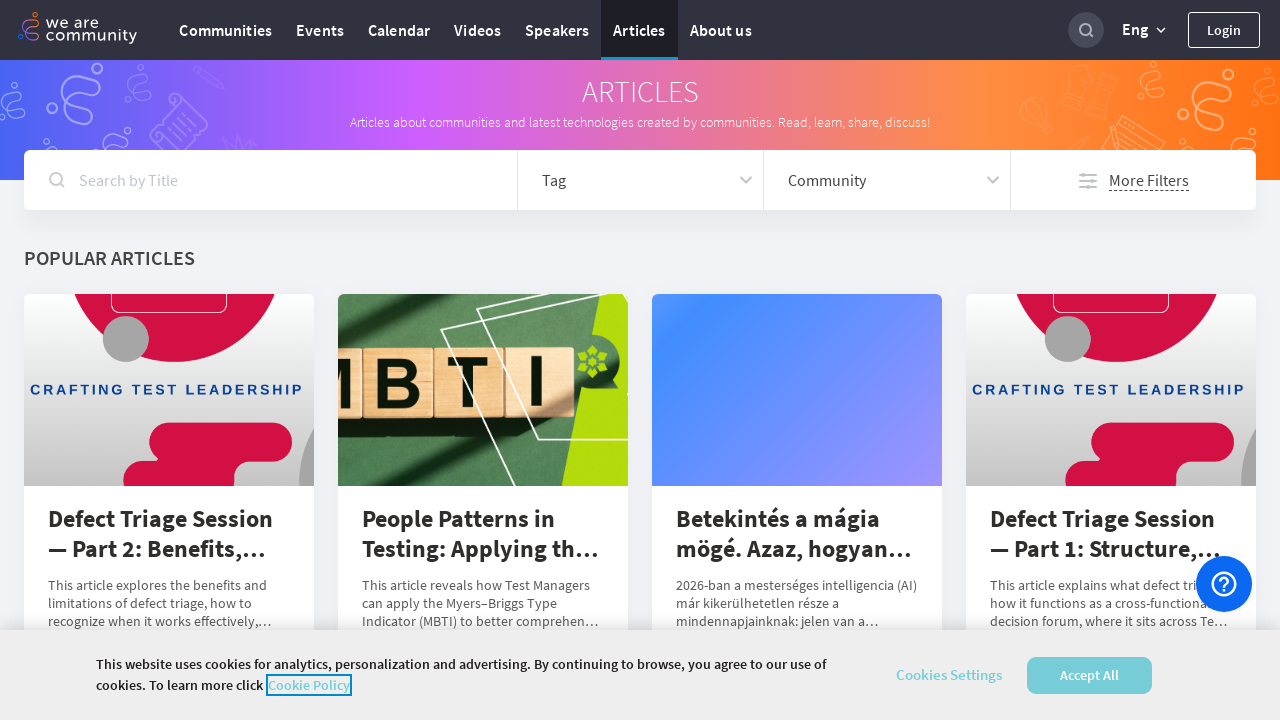

Retrieved publication date text from article 3: 'February 9, 2026'
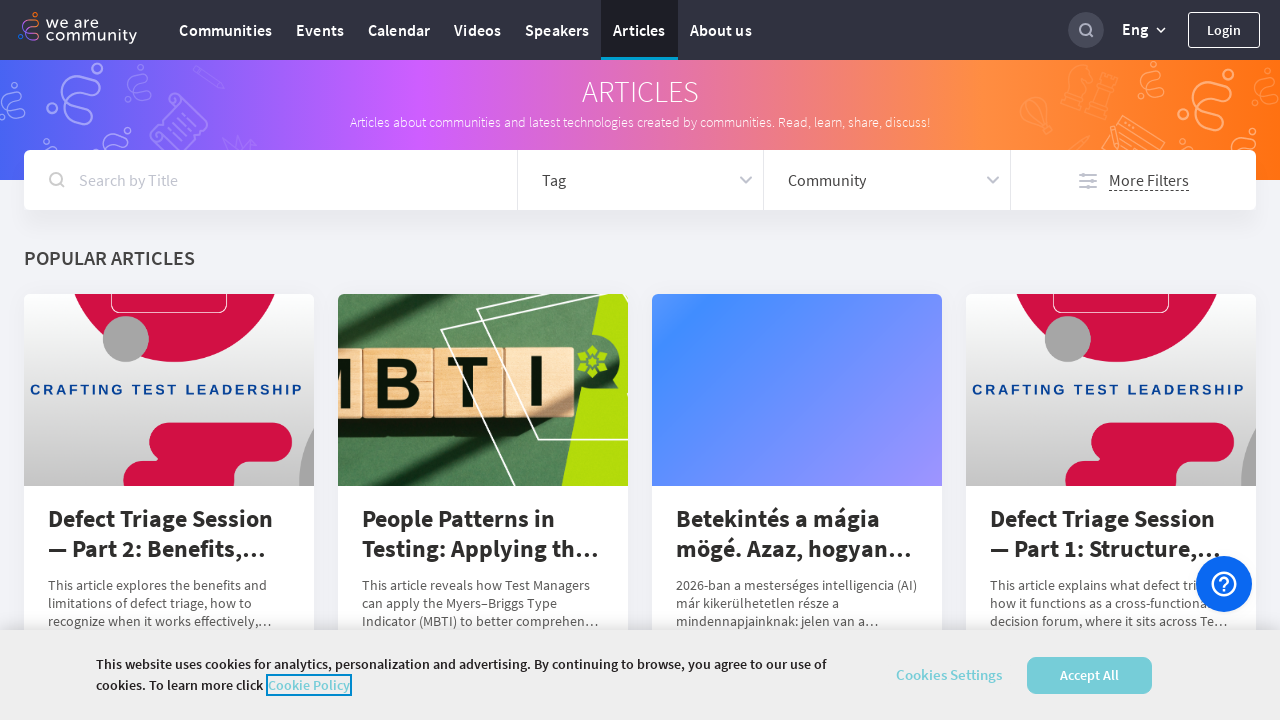

Verified publication date 3 is not empty
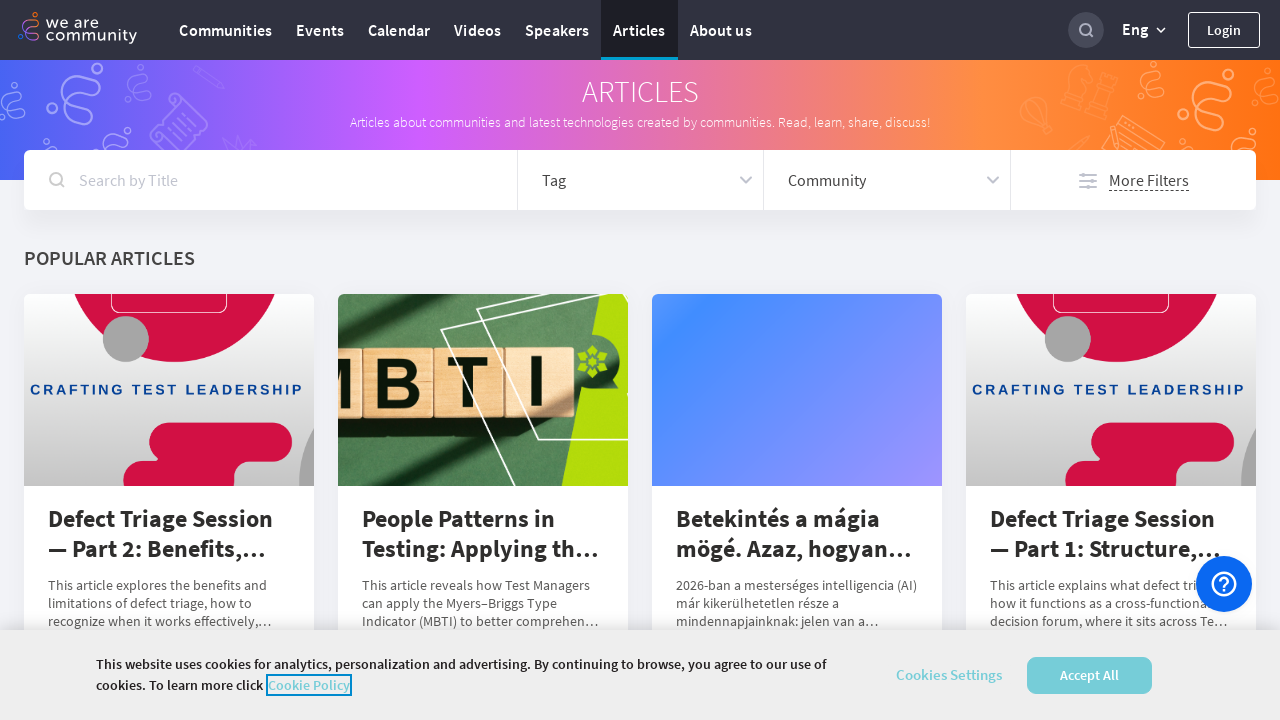

Retrieved publication date text from article 4: 'February 16, 2026'
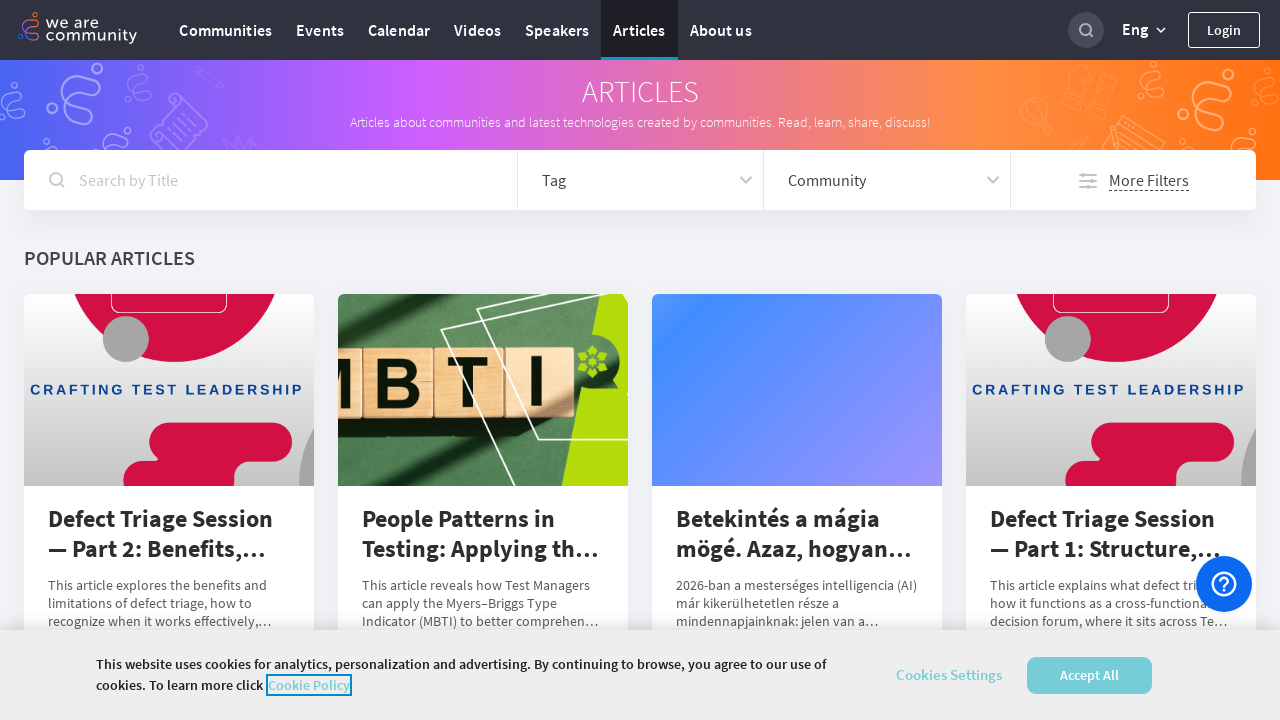

Verified publication date 4 is not empty
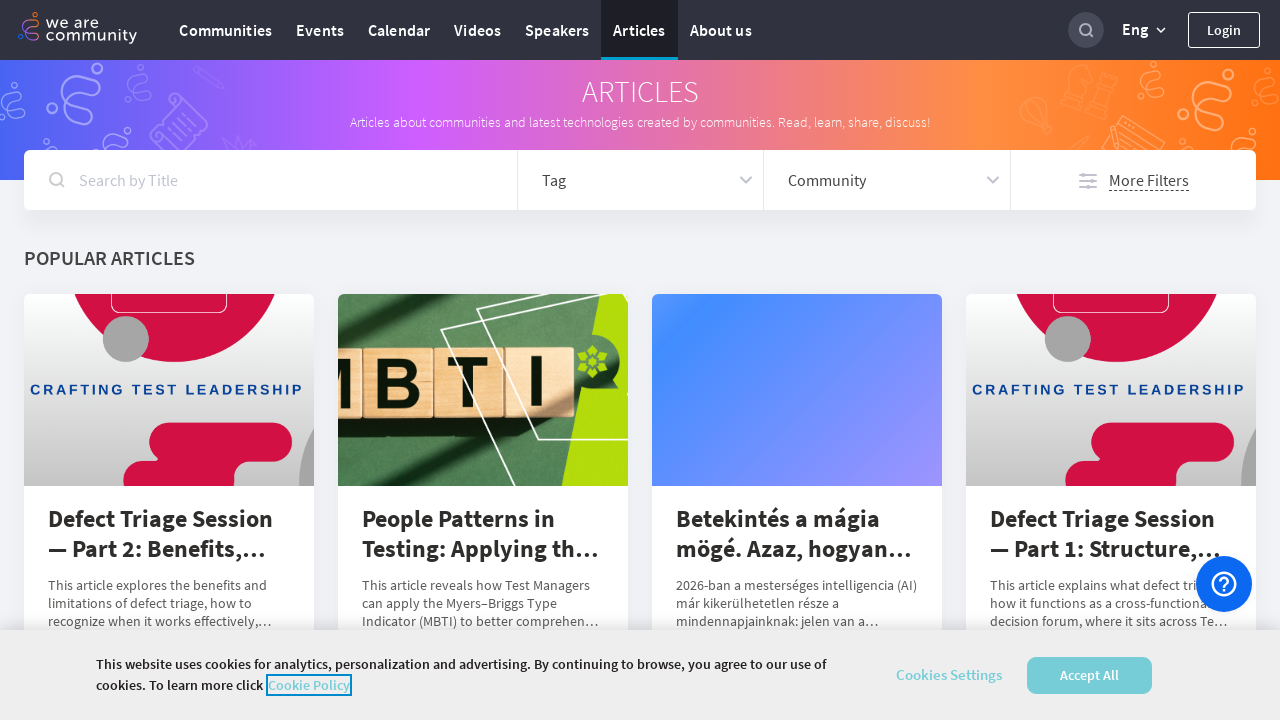

Retrieved publication date text from article 5: 'March 2, 2026'
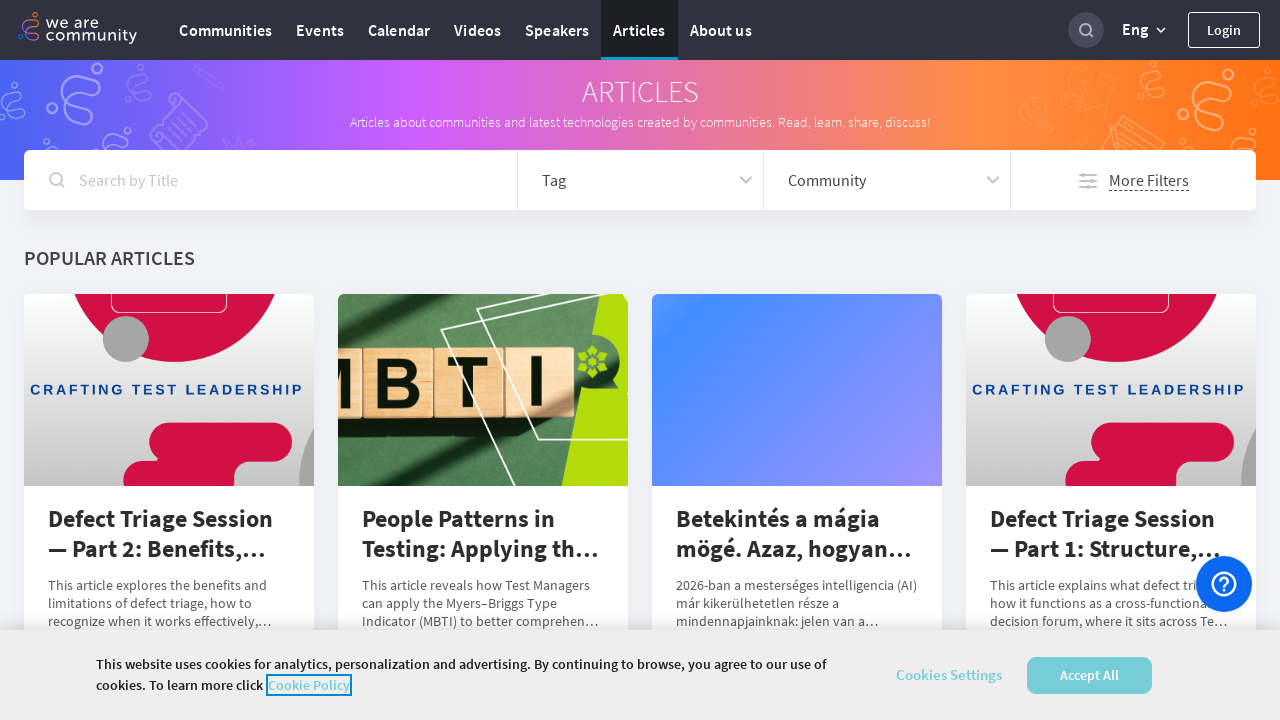

Verified publication date 5 is not empty
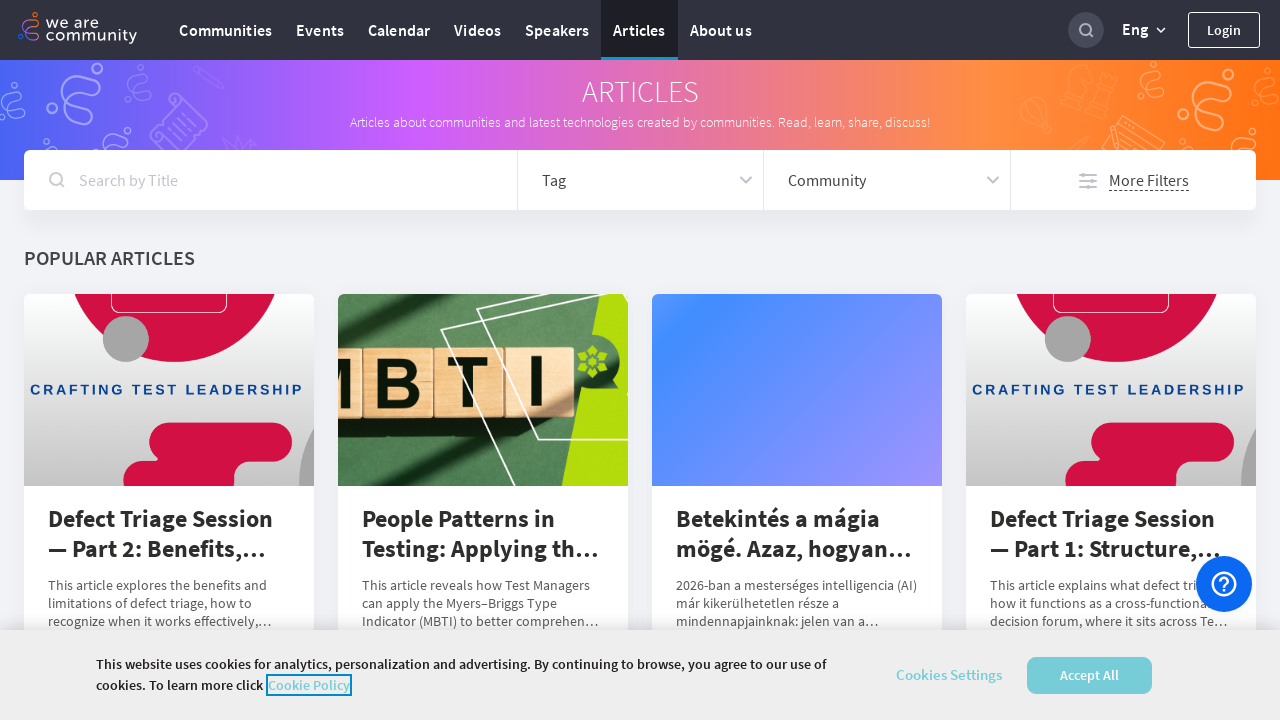

Retrieved publication date text from article 6: 'March 2, 2026'
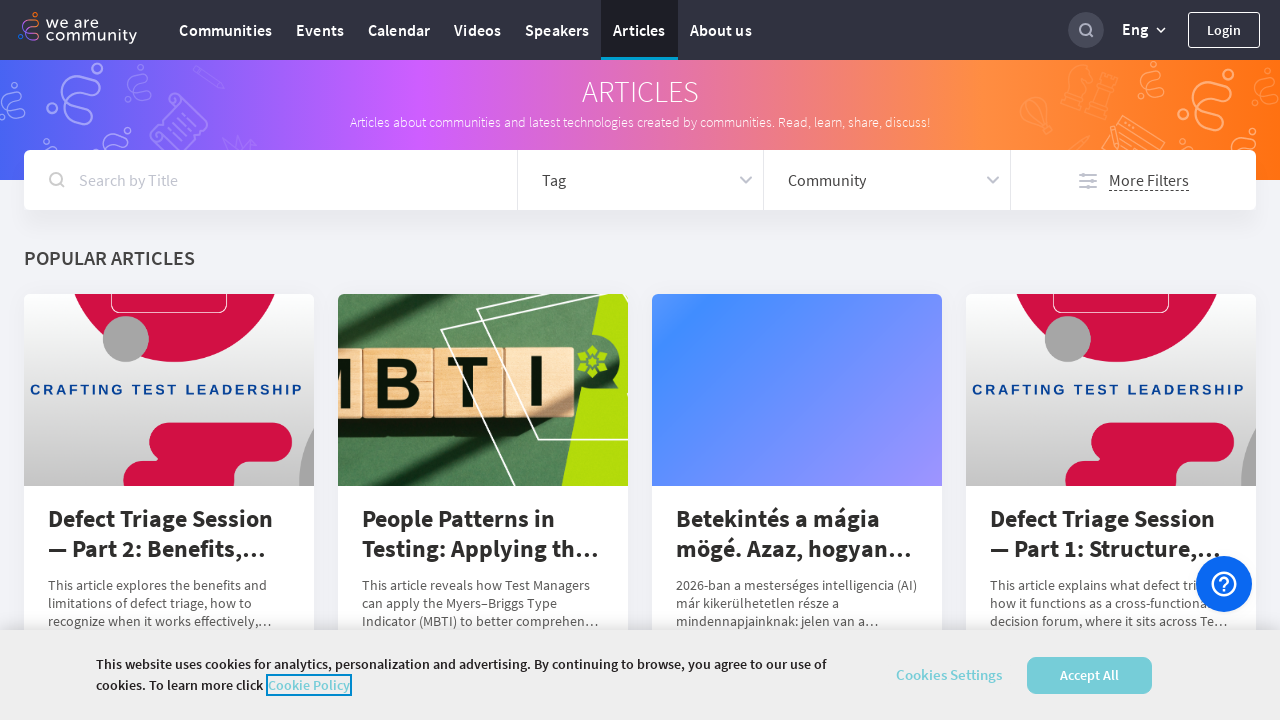

Verified publication date 6 is not empty
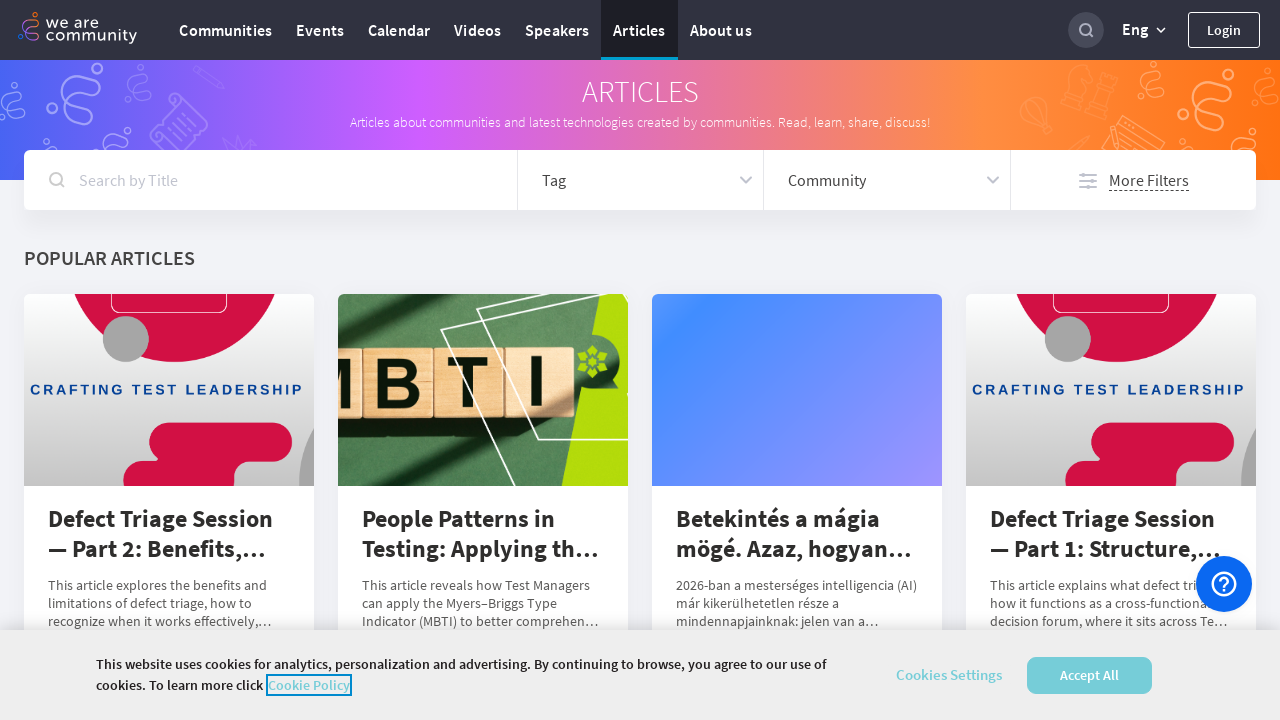

Retrieved publication date text from article 7: 'March 2, 2026'
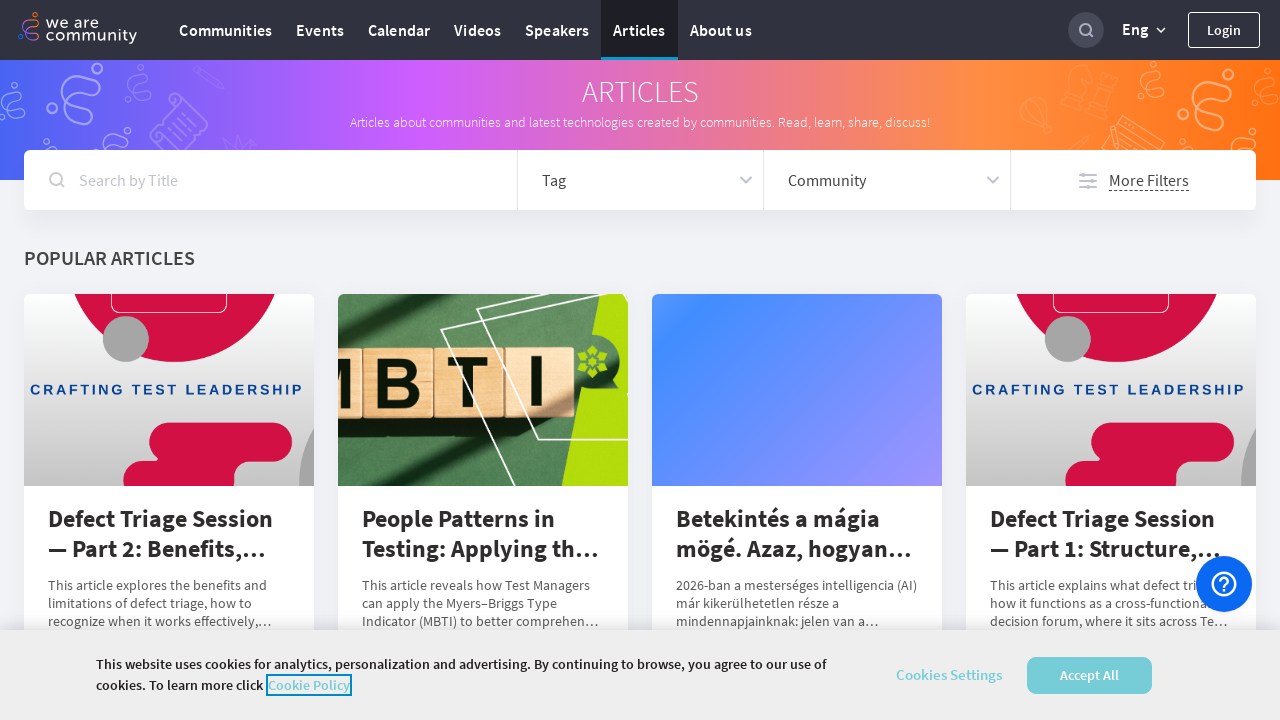

Verified publication date 7 is not empty
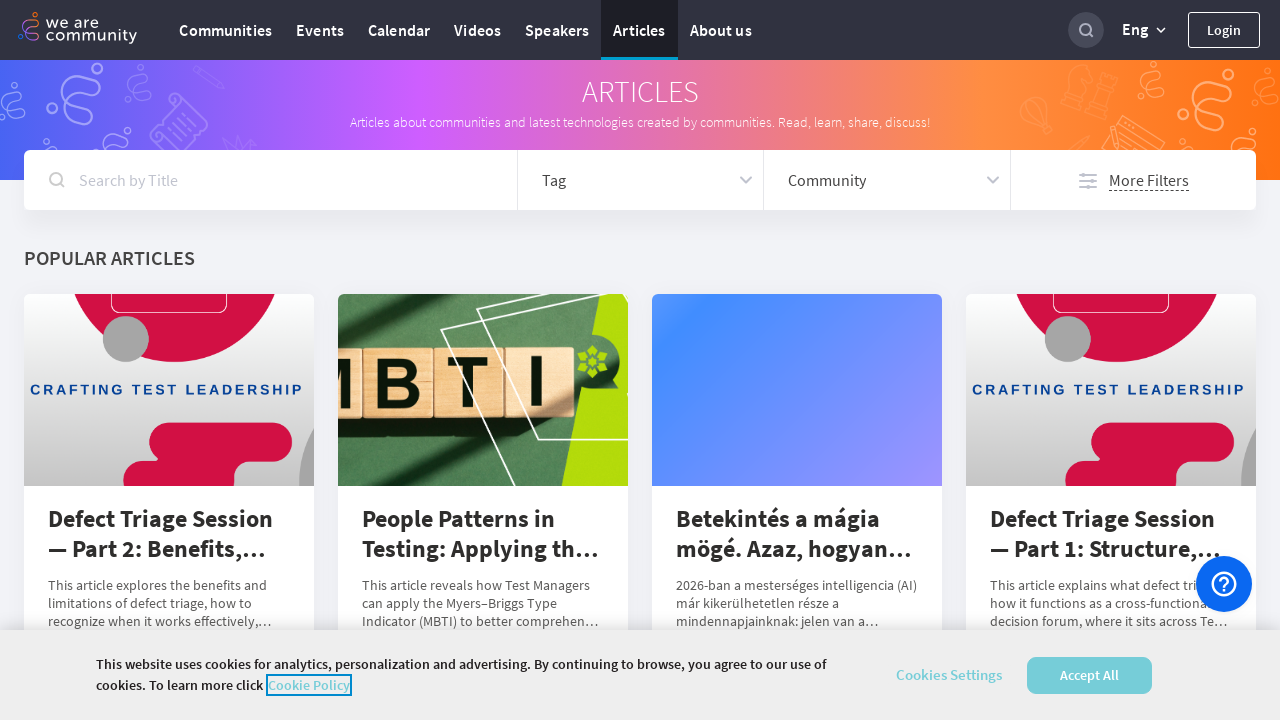

Retrieved publication date text from article 8: 'March 2, 2026'
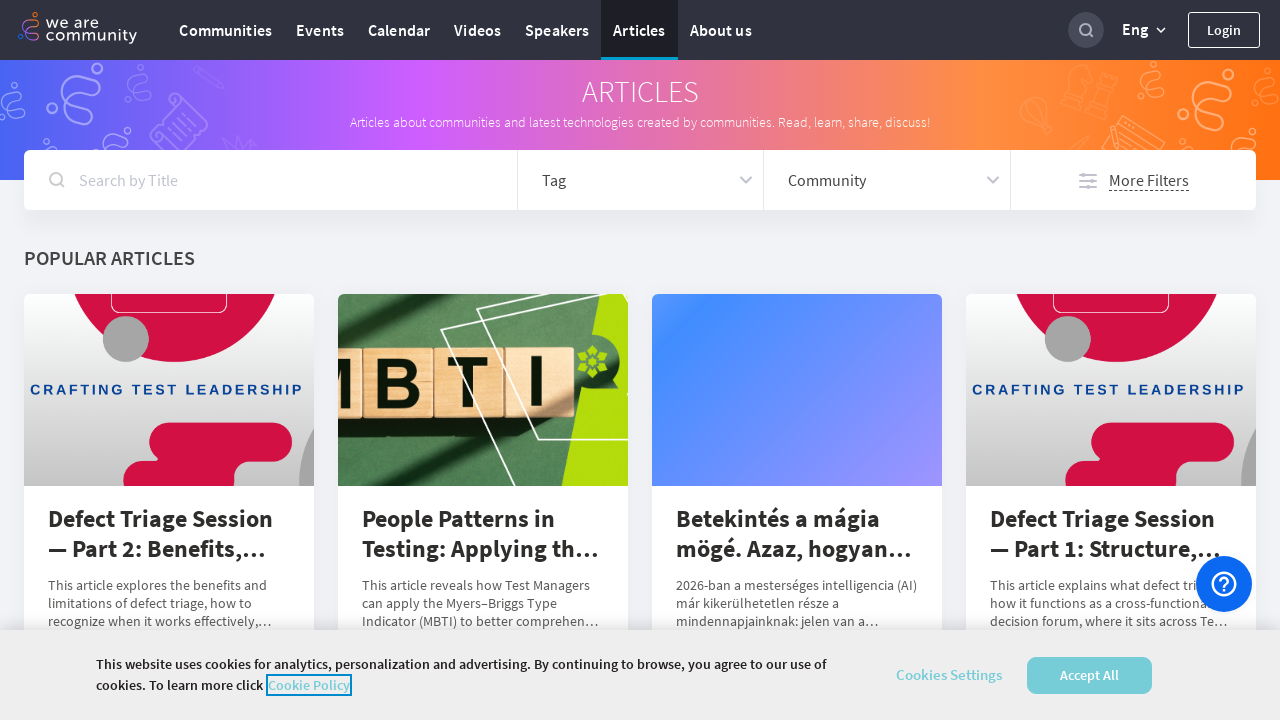

Verified publication date 8 is not empty
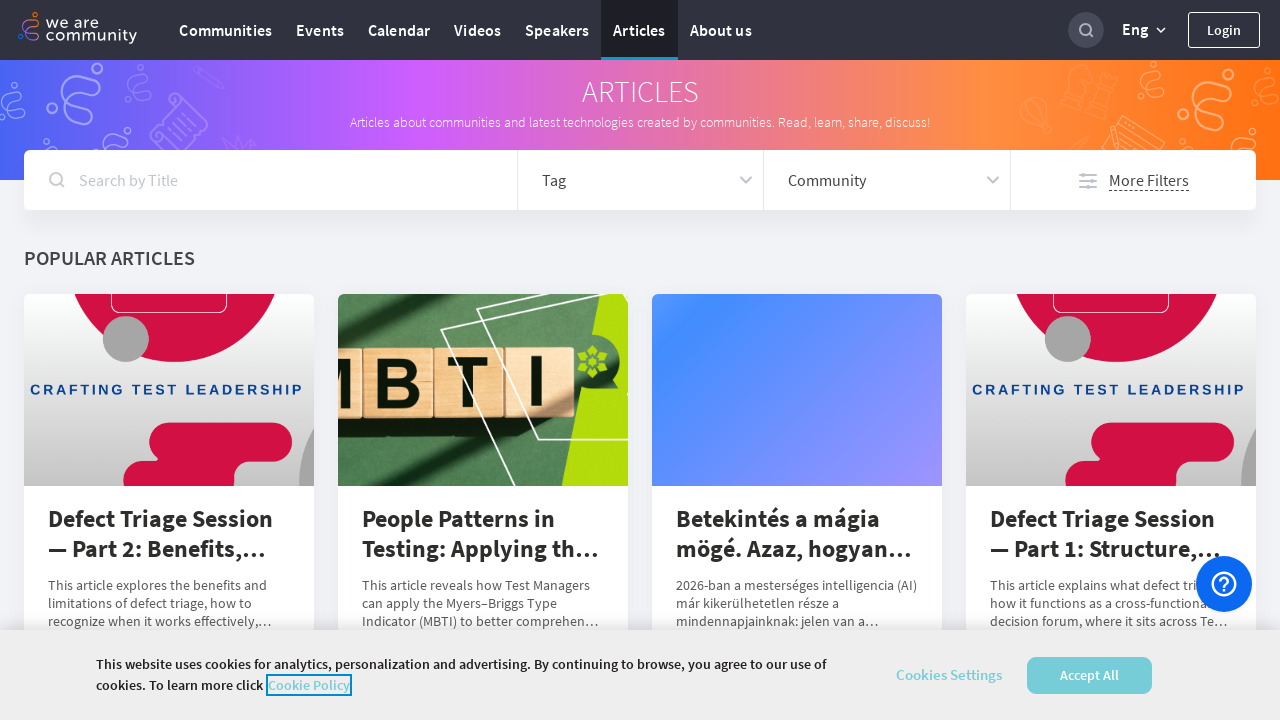

Retrieved publication date text from article 9: 'March 2, 2026'
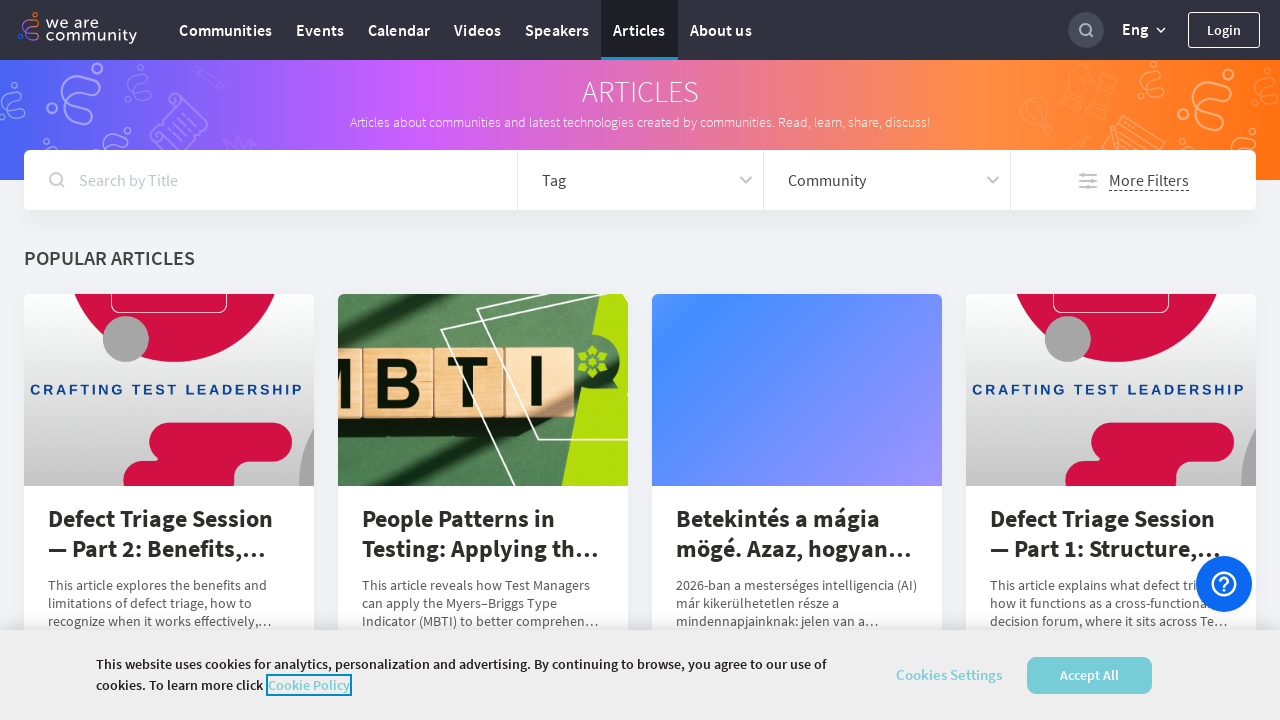

Verified publication date 9 is not empty
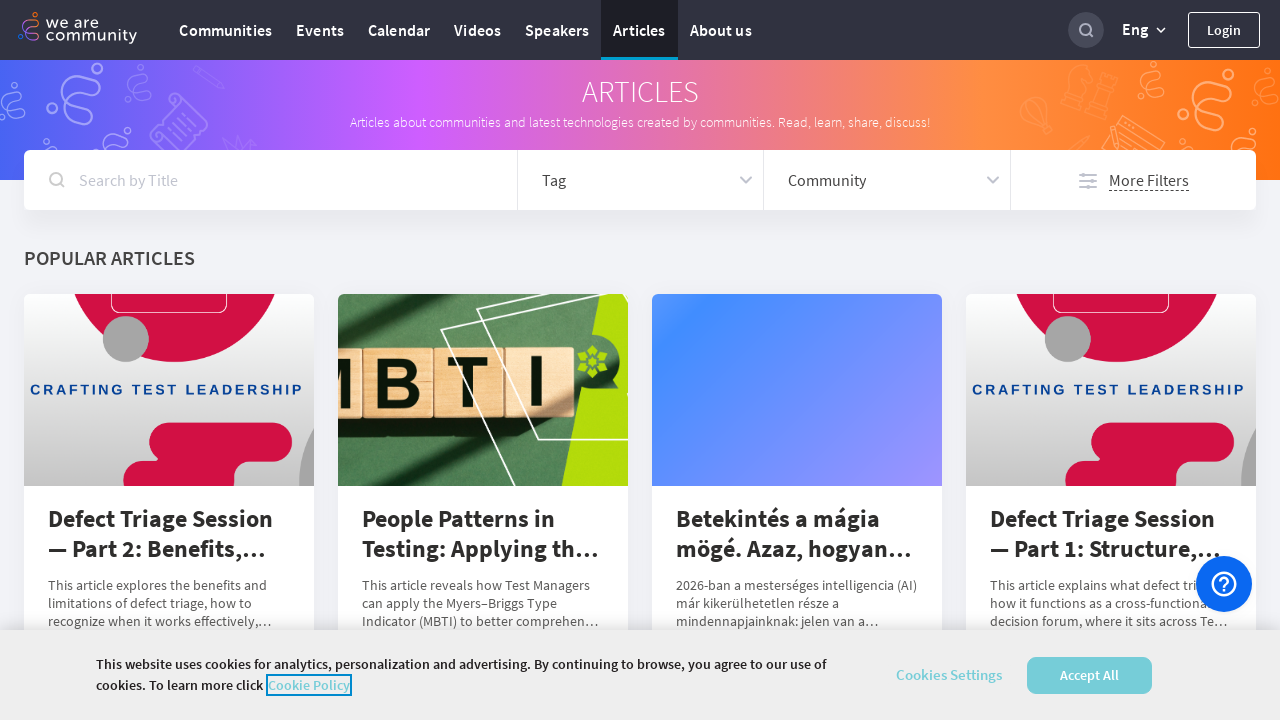

Retrieved publication date text from article 10: 'February 27, 2026'
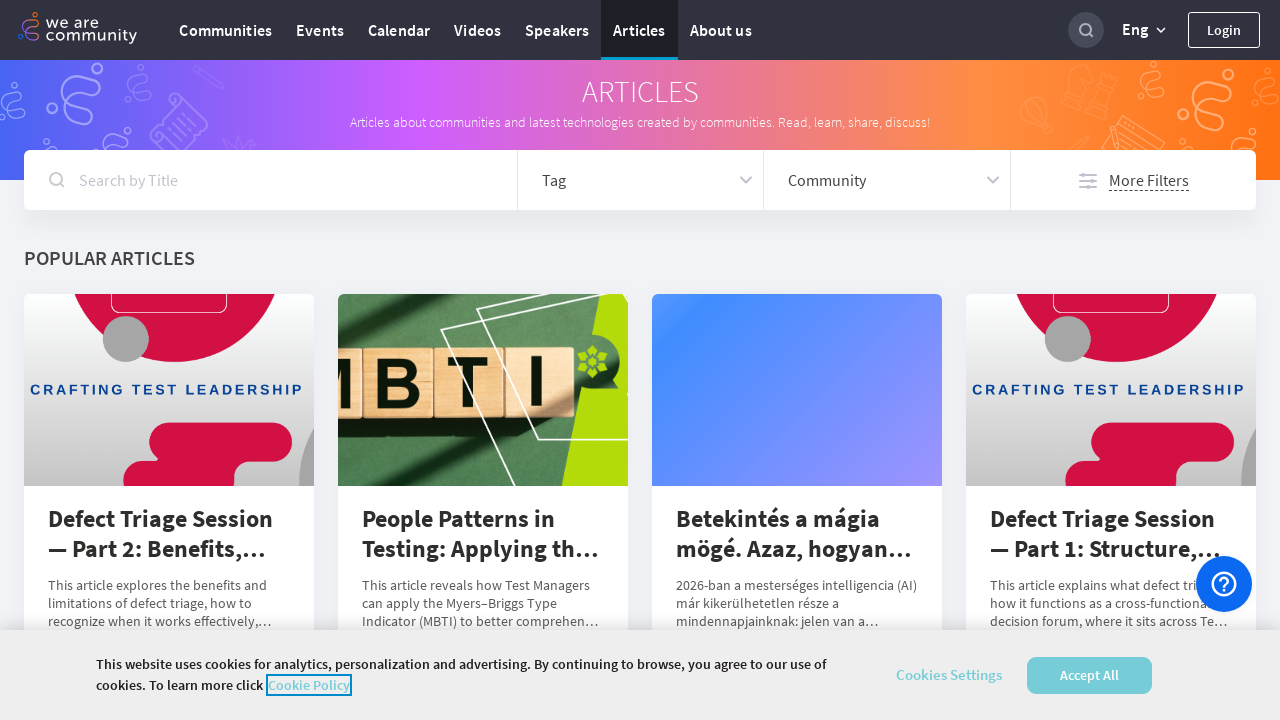

Verified publication date 10 is not empty
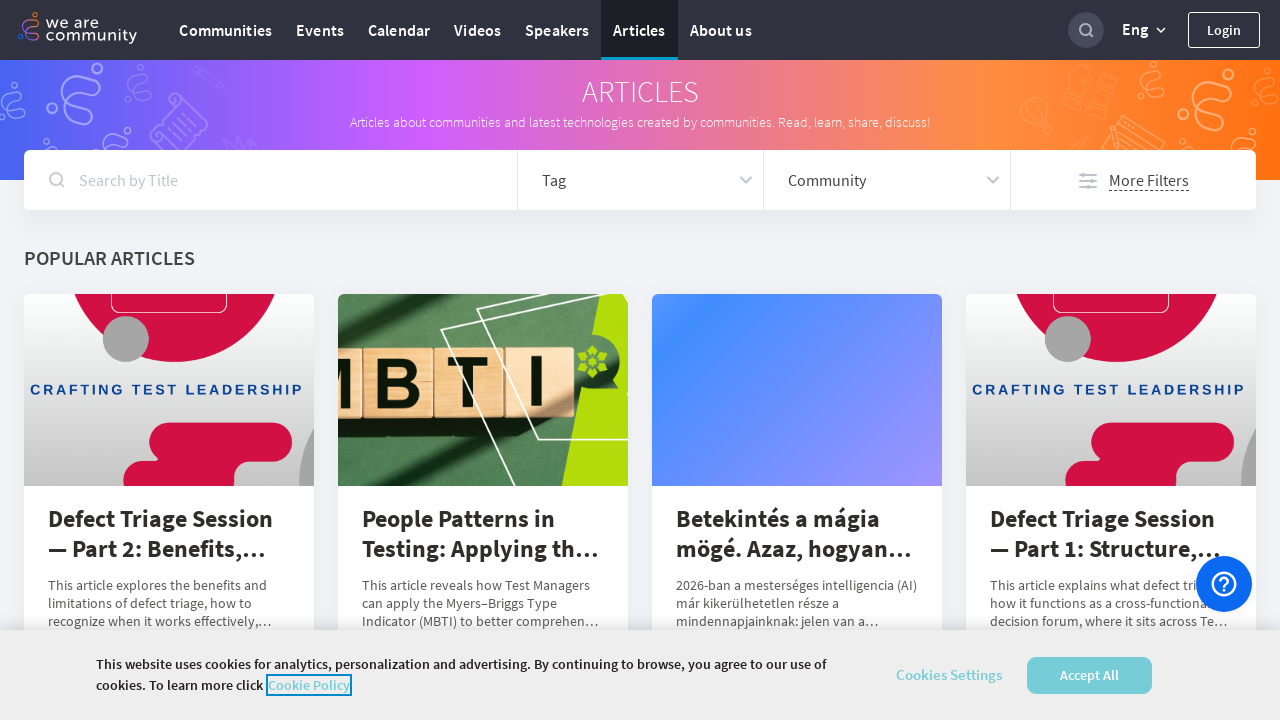

Retrieved publication date text from article 11: 'February 27, 2026'
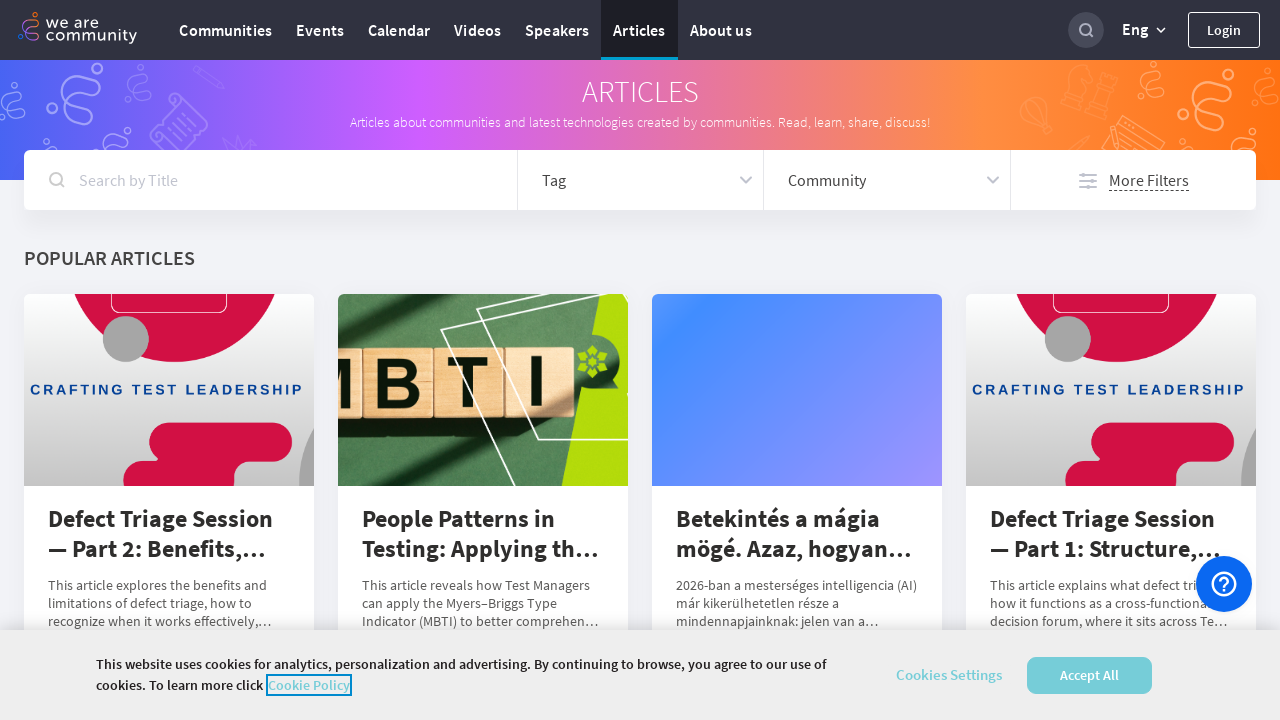

Verified publication date 11 is not empty
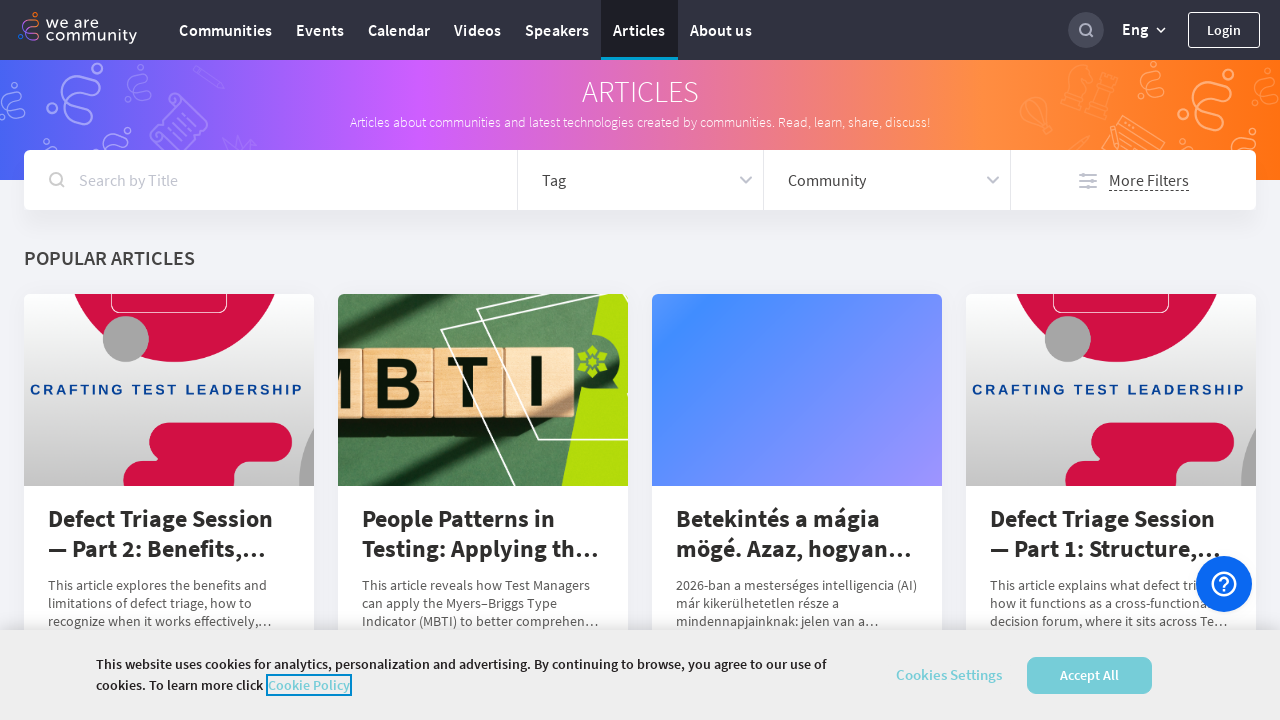

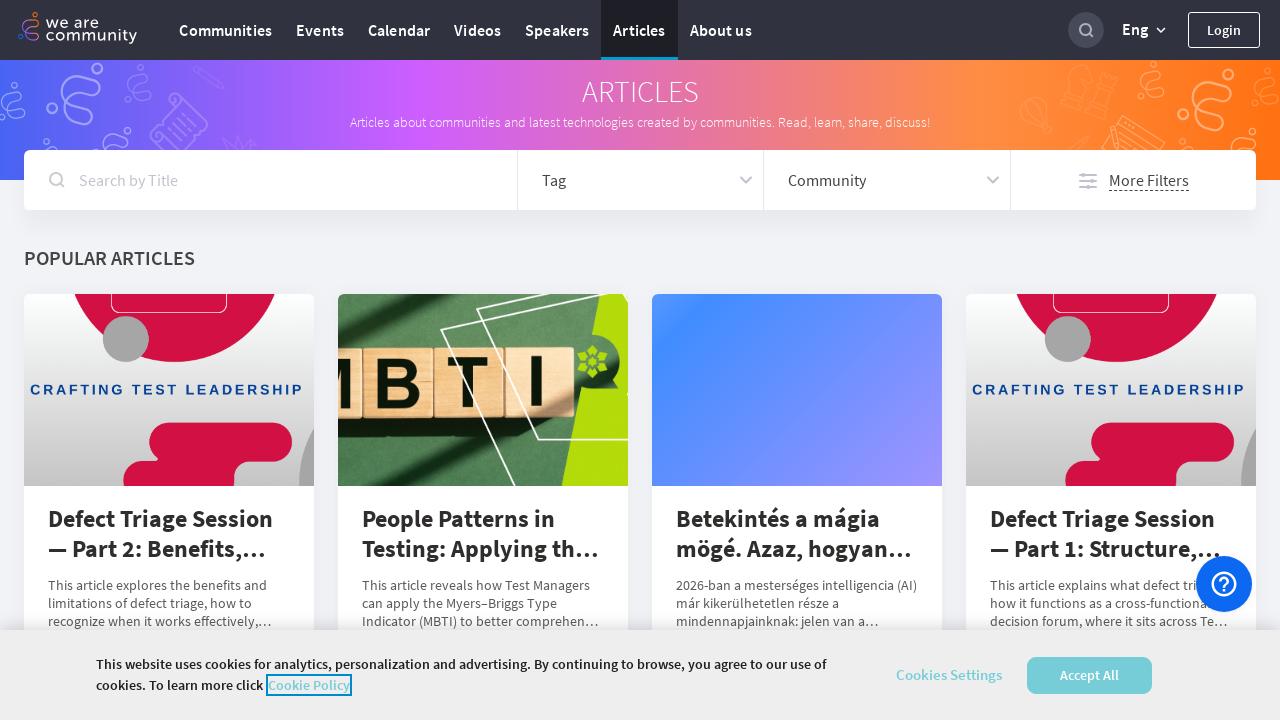